Tests searching the Open Trivia Database by category, verifying that 25 question results are displayed with pagination controls

Starting URL: https://opentdb.com/

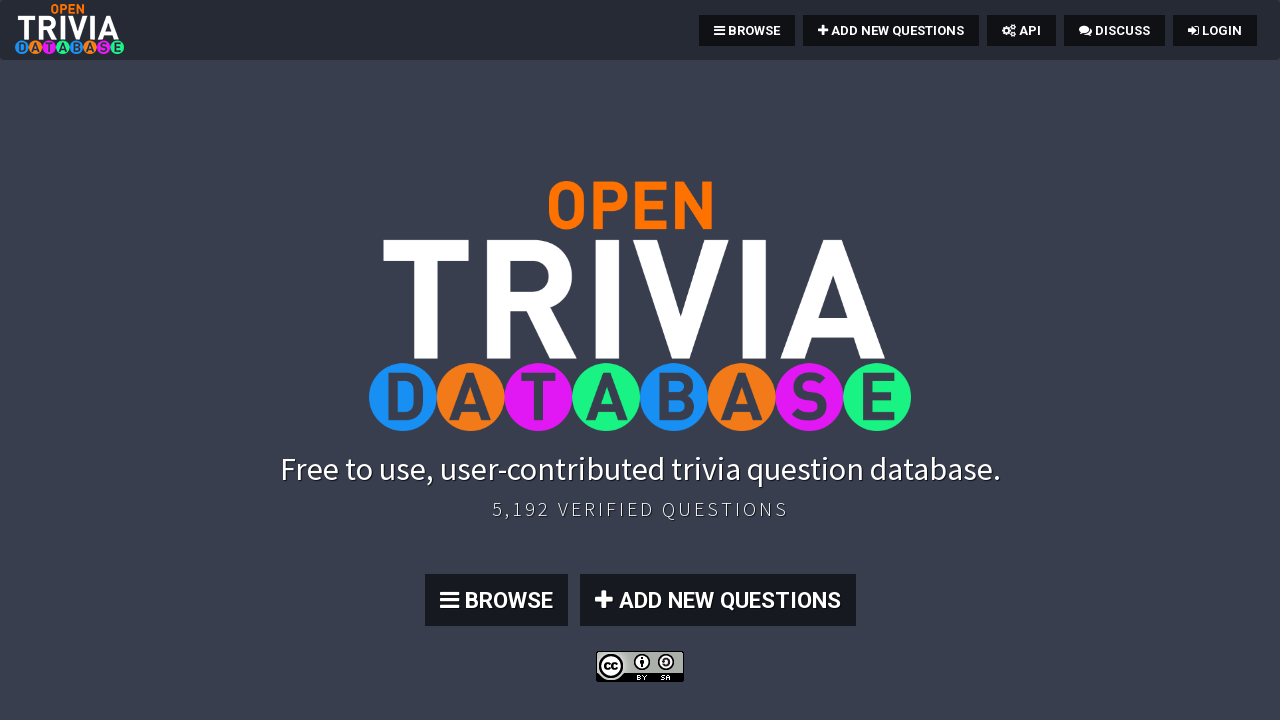

Clicked BROWSE link at (747, 30) on text=BROWSE
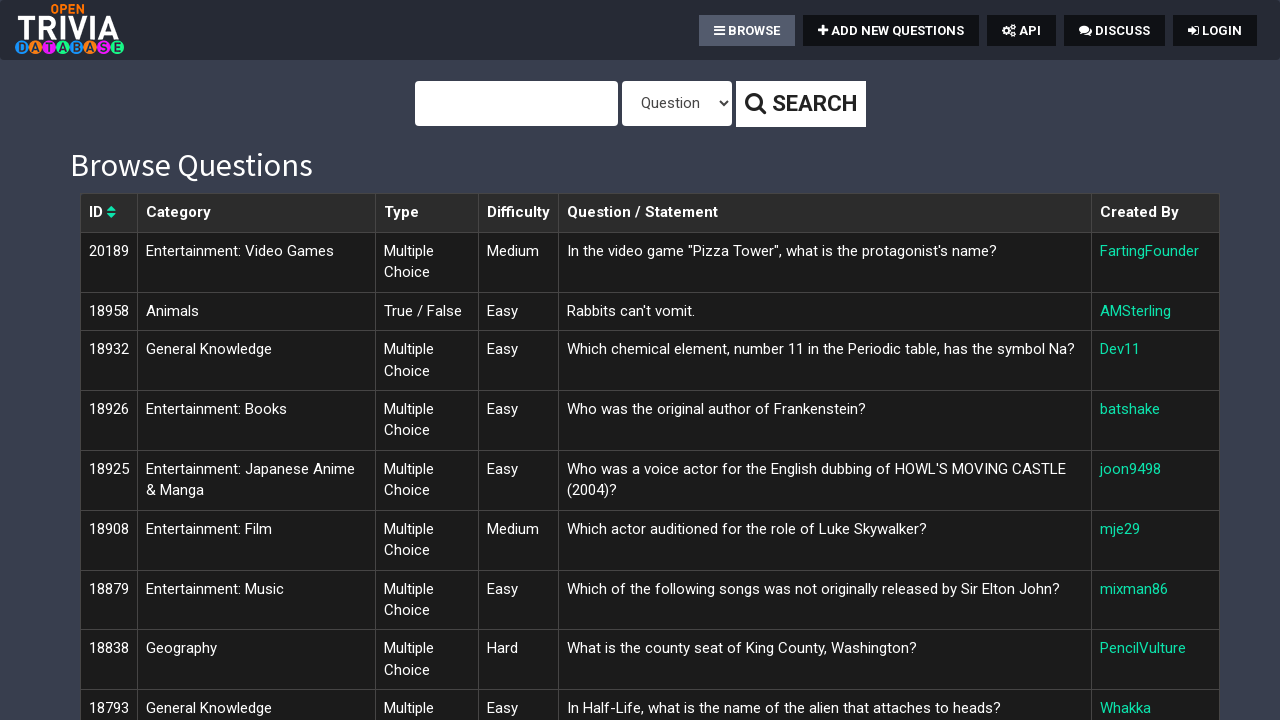

Clicked search area at (640, 360) on xpath=//body[@id='page-top']/div[2]
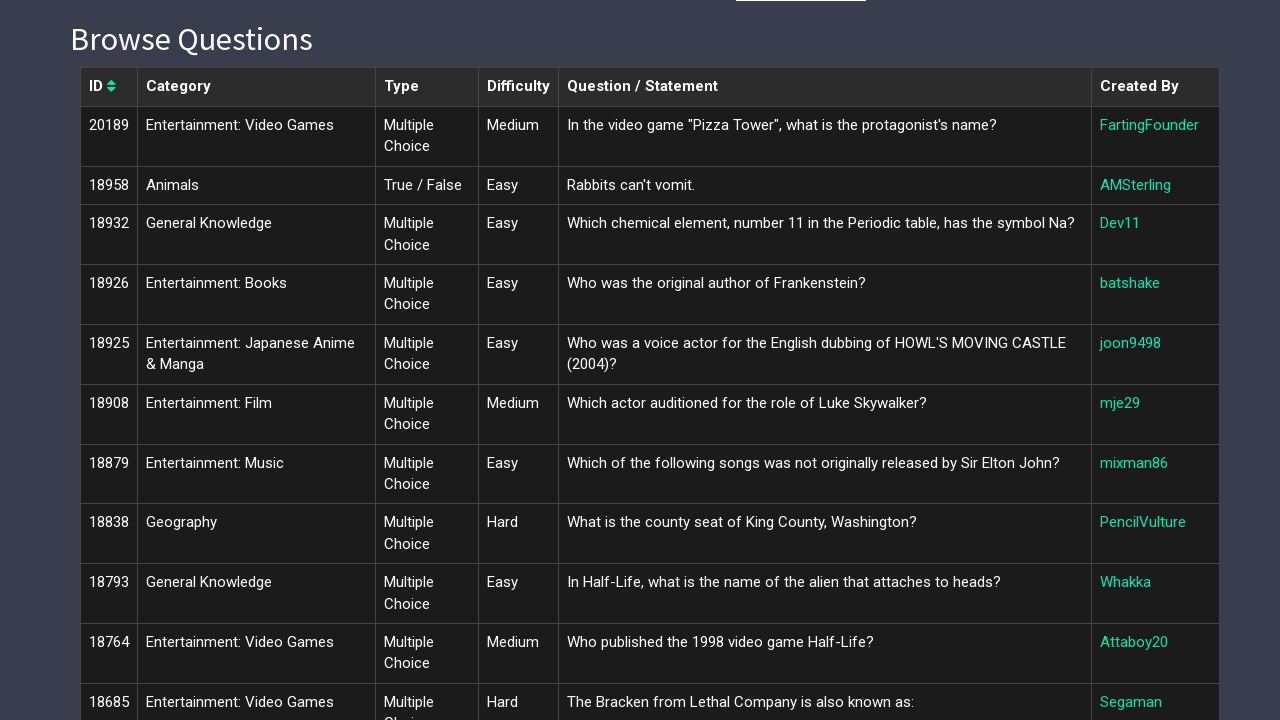

Clicked search input field at (516, 23) on #query
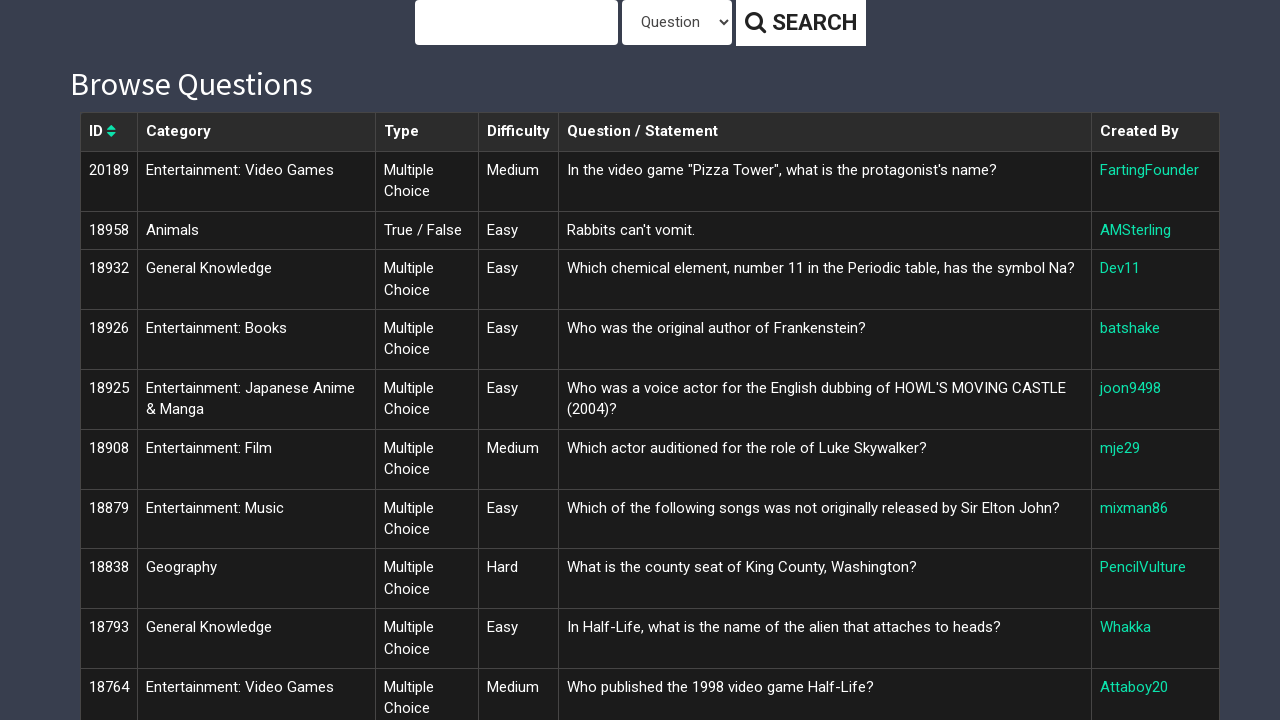

Filled search query with 'Science: Computers' on #query
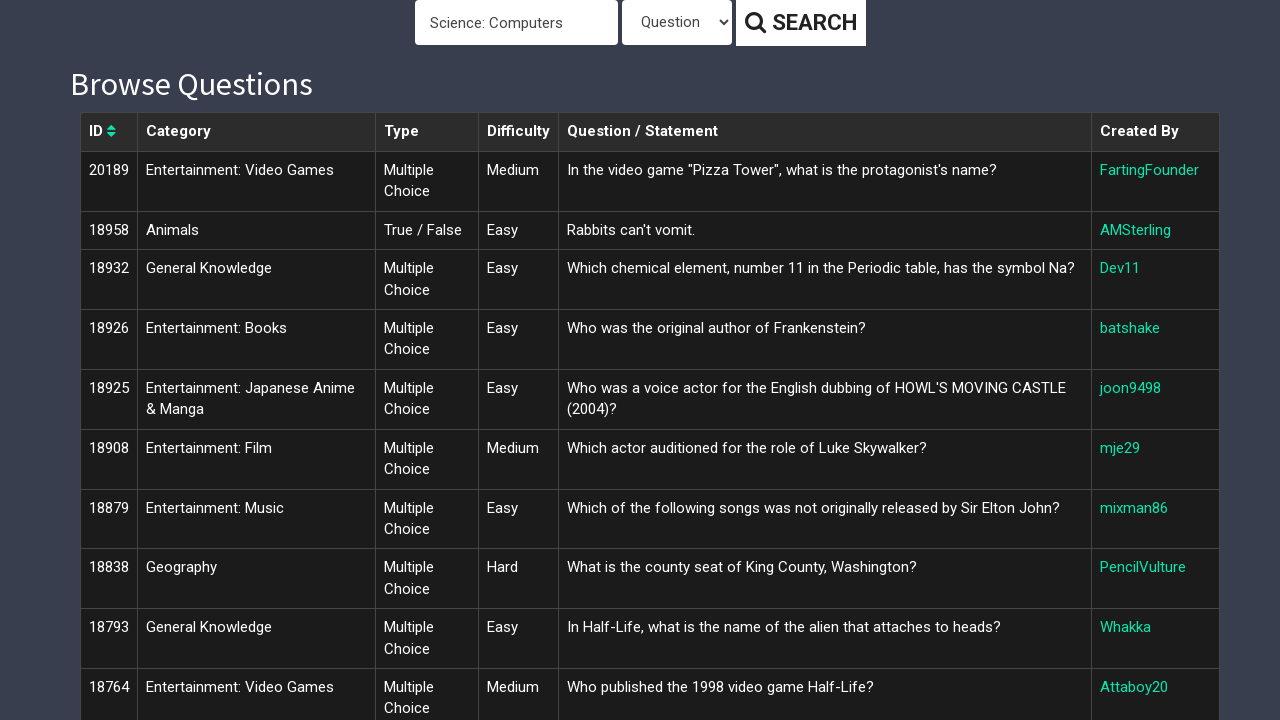

Clicked search button at (800, 23) on xpath=//body[@id='page-top']/div/form/div/button
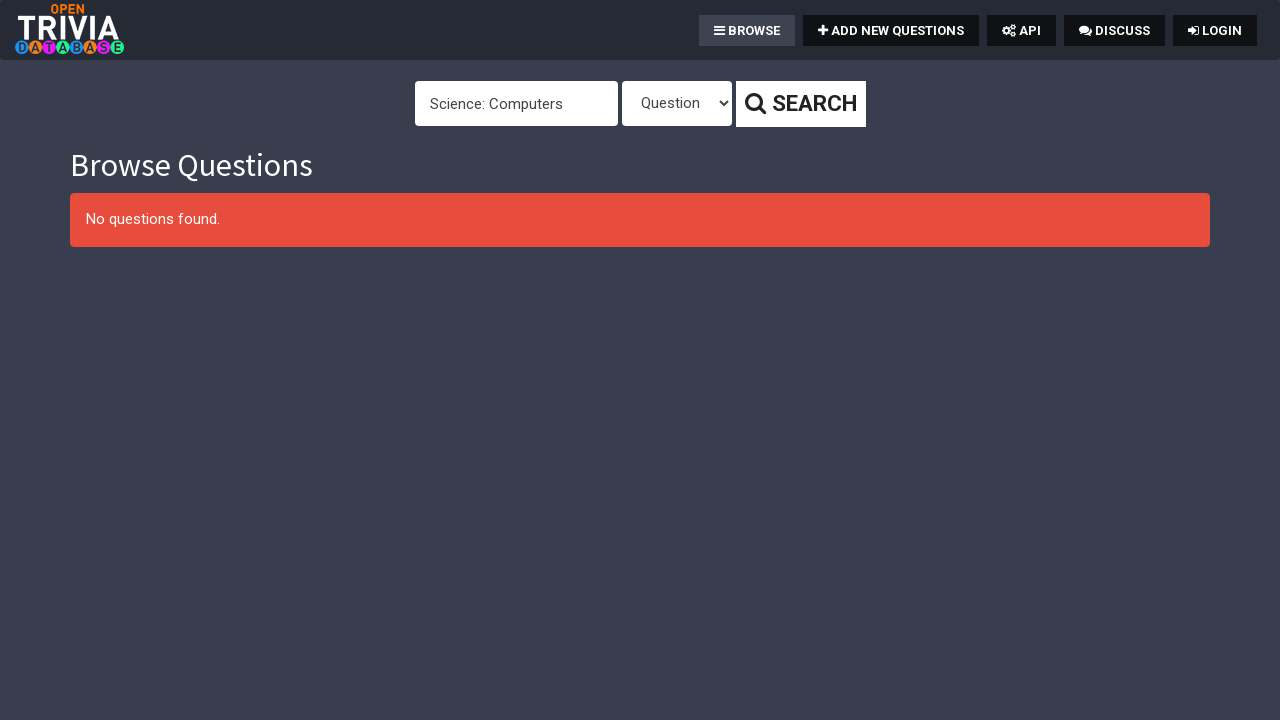

Clicked type dropdown at (676, 104) on #type
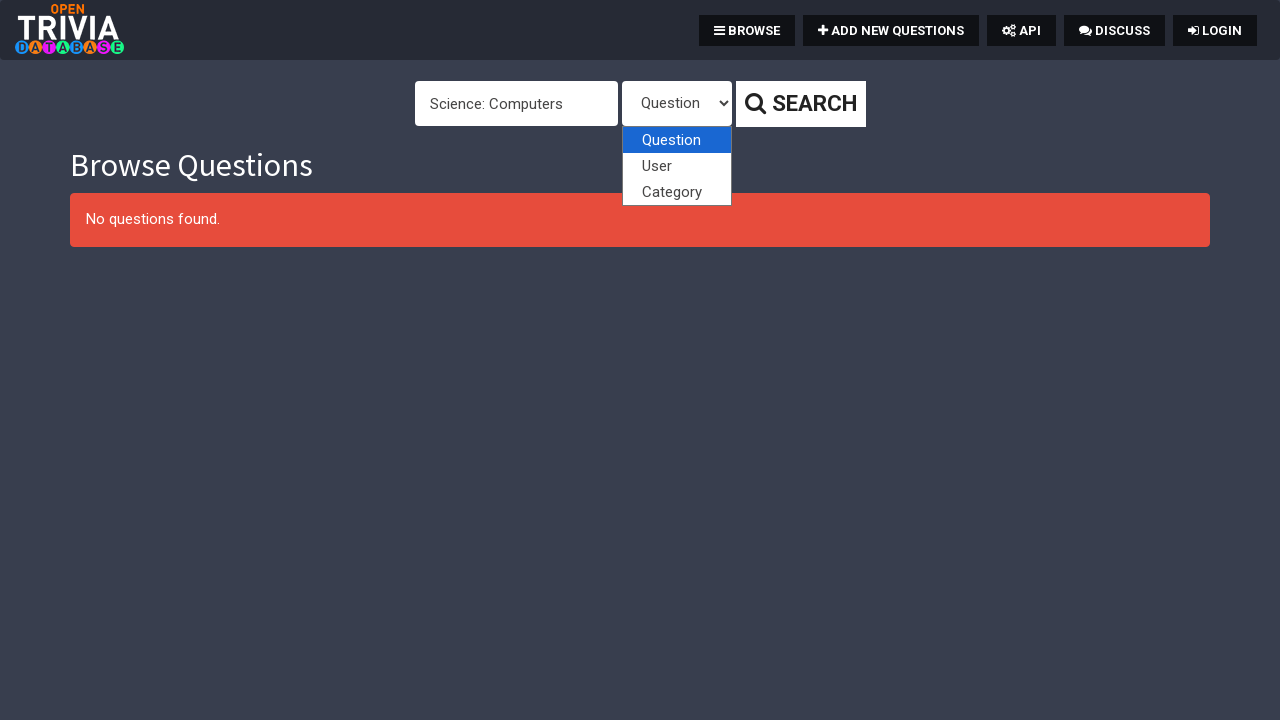

Selected 'Category' from type dropdown on #type
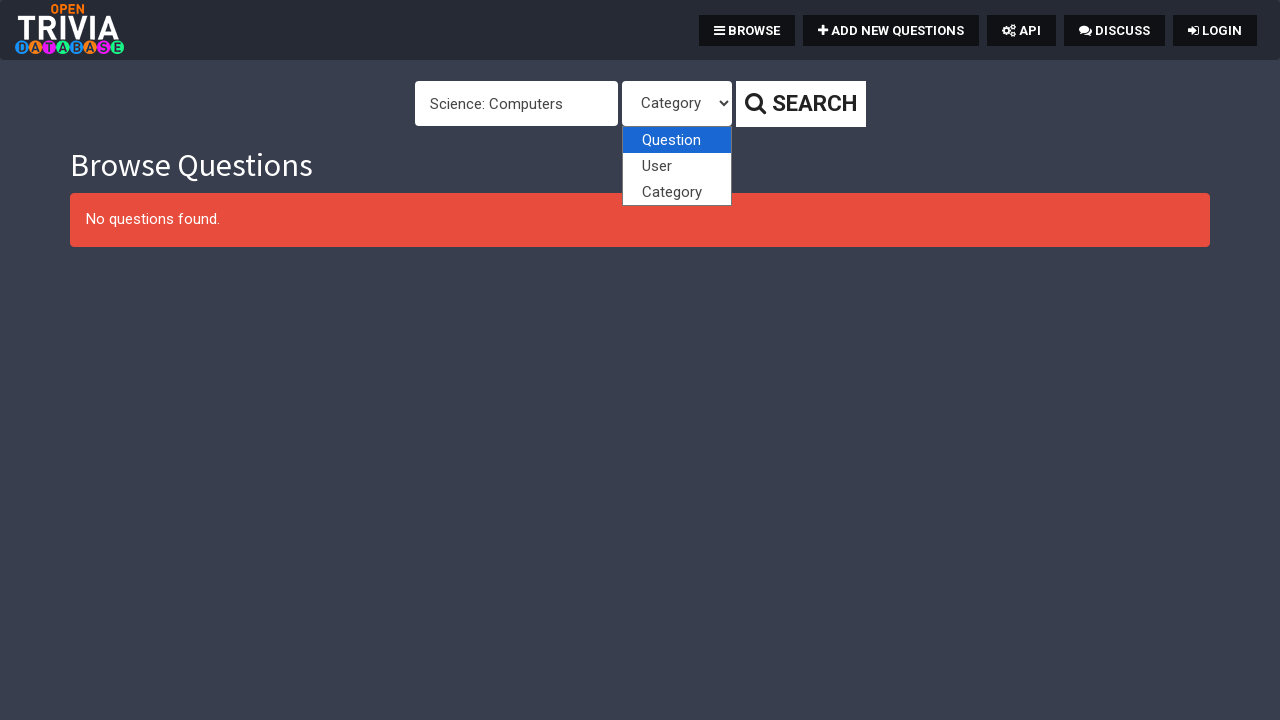

Clicked type dropdown to close at (676, 104) on #type
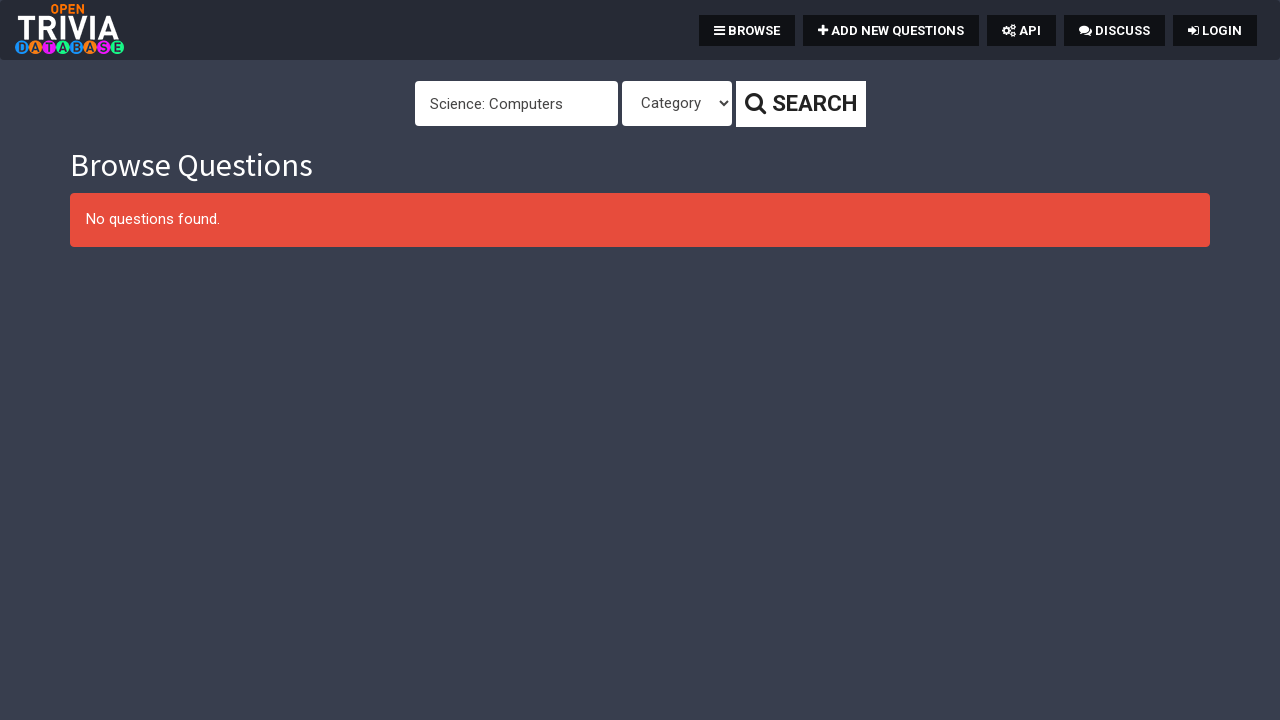

Clicked search button again to filter by category at (800, 104) on xpath=//body[@id='page-top']/div/form/div/button
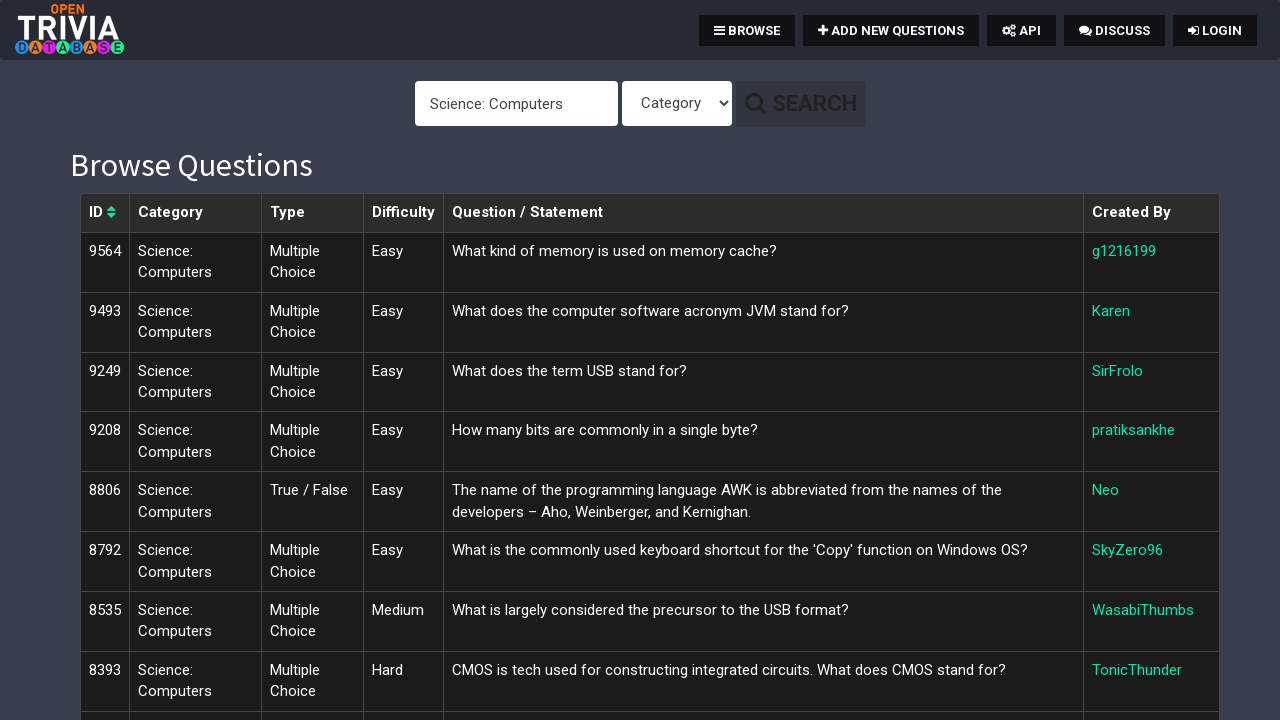

Verified 25 question results are displayed with pagination controls
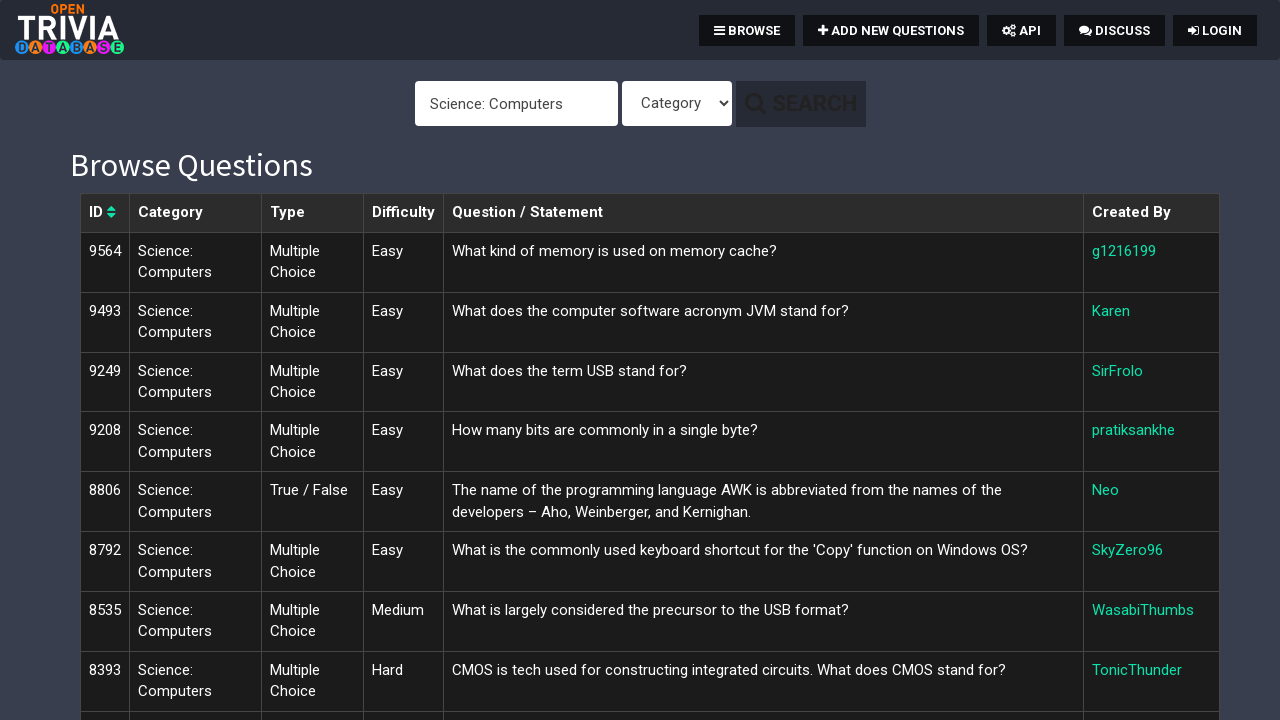

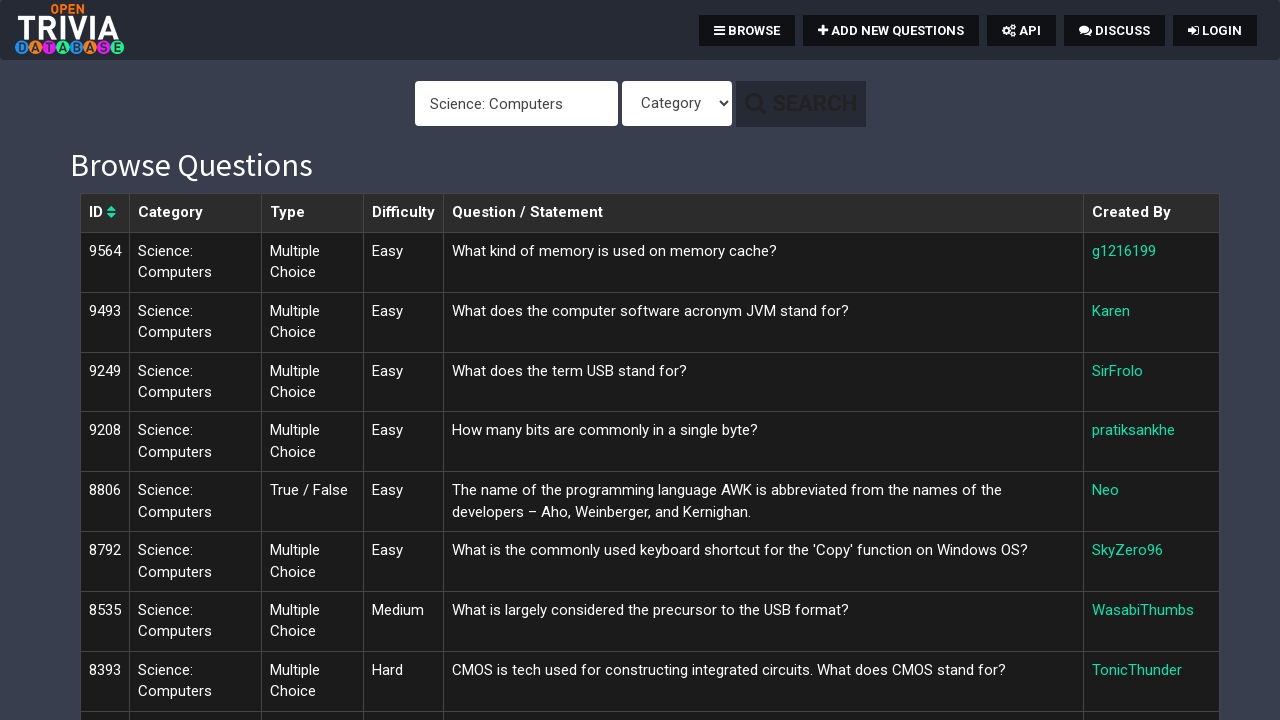